Verifies that the user can navigate to the password recovery page by clicking the forgot password link

Starting URL: https://b2c.passport.rt.ru

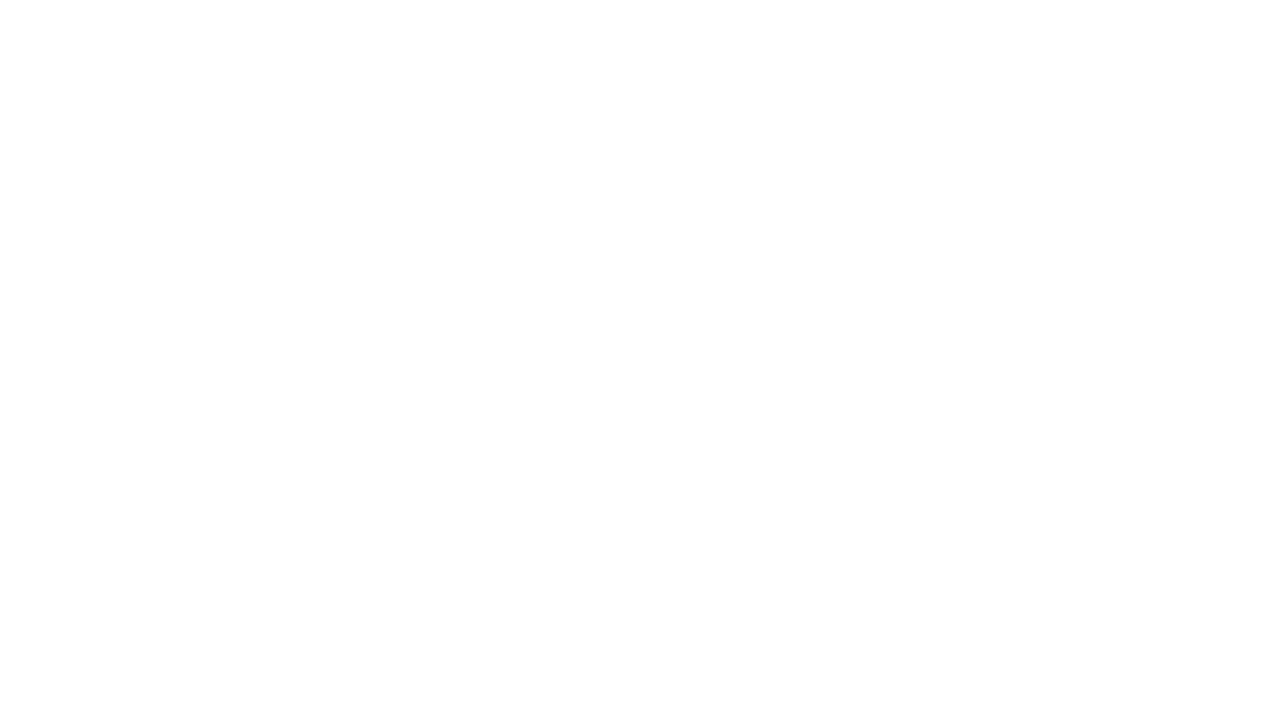

Login button became visible
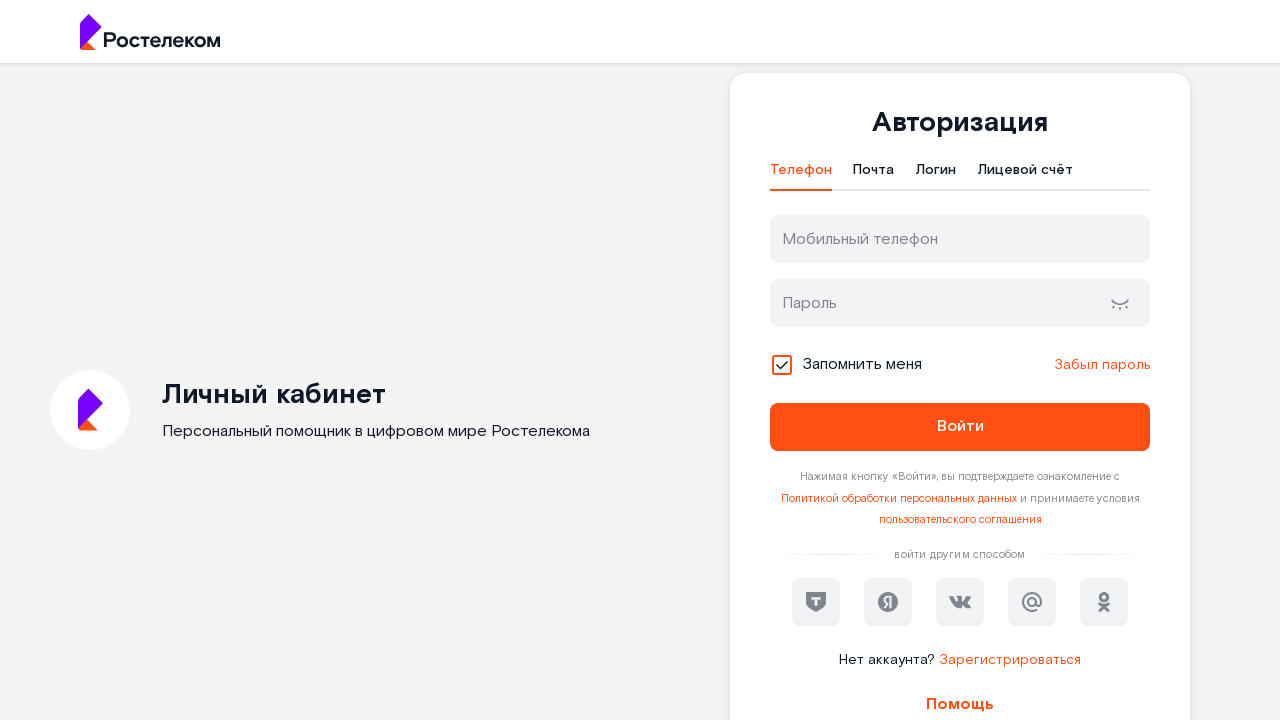

Clicked 'Forgot password' link at (1102, 365) on #forgot_password
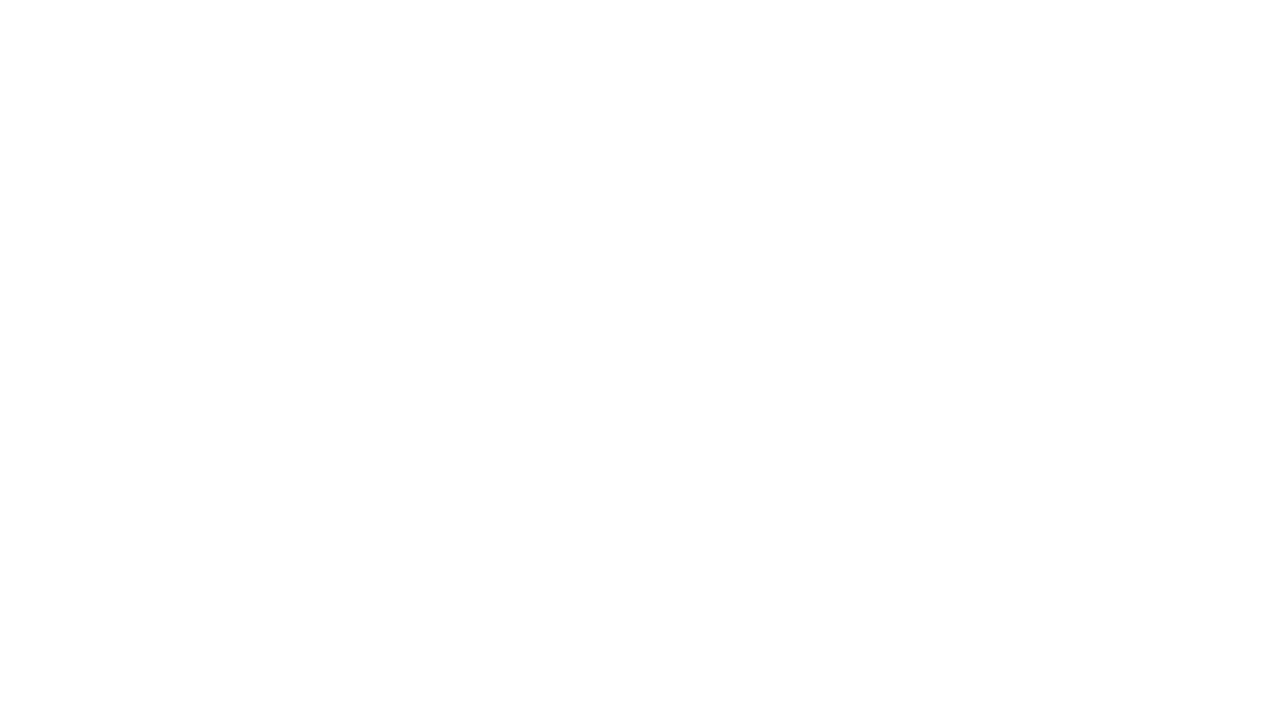

Password recovery page header loaded
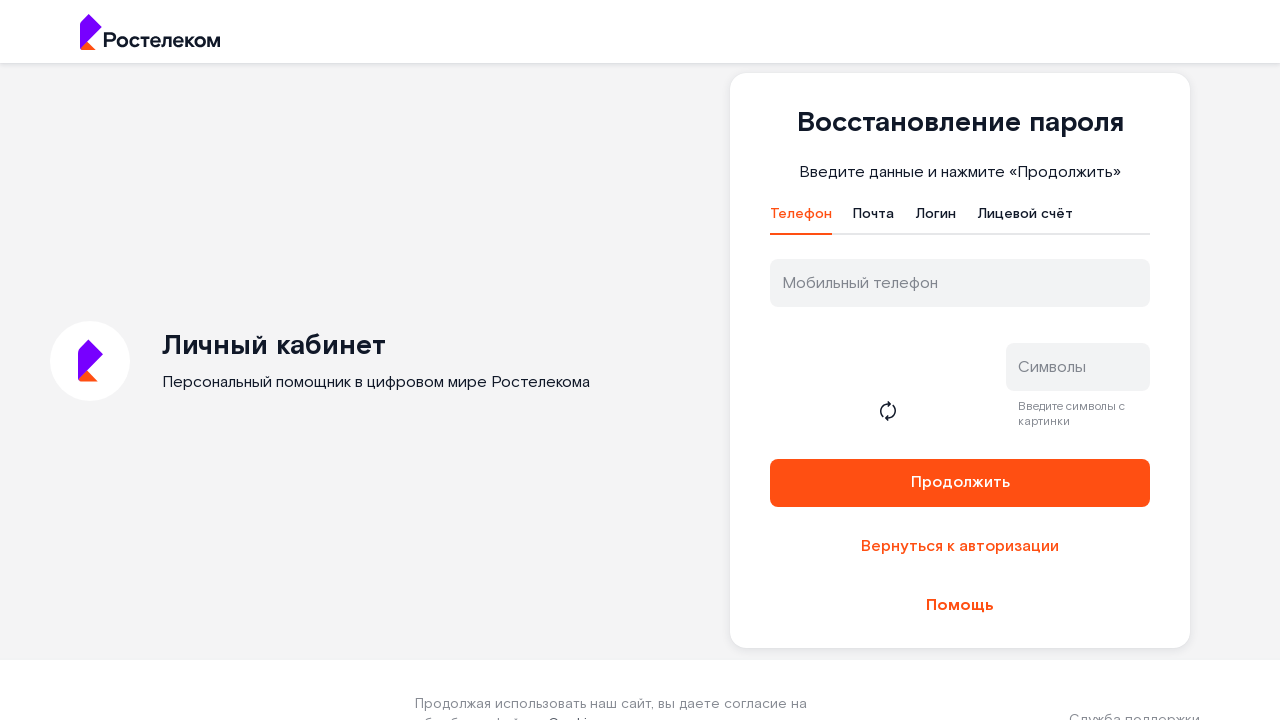

Verified page header is 'Восстановление пароля'
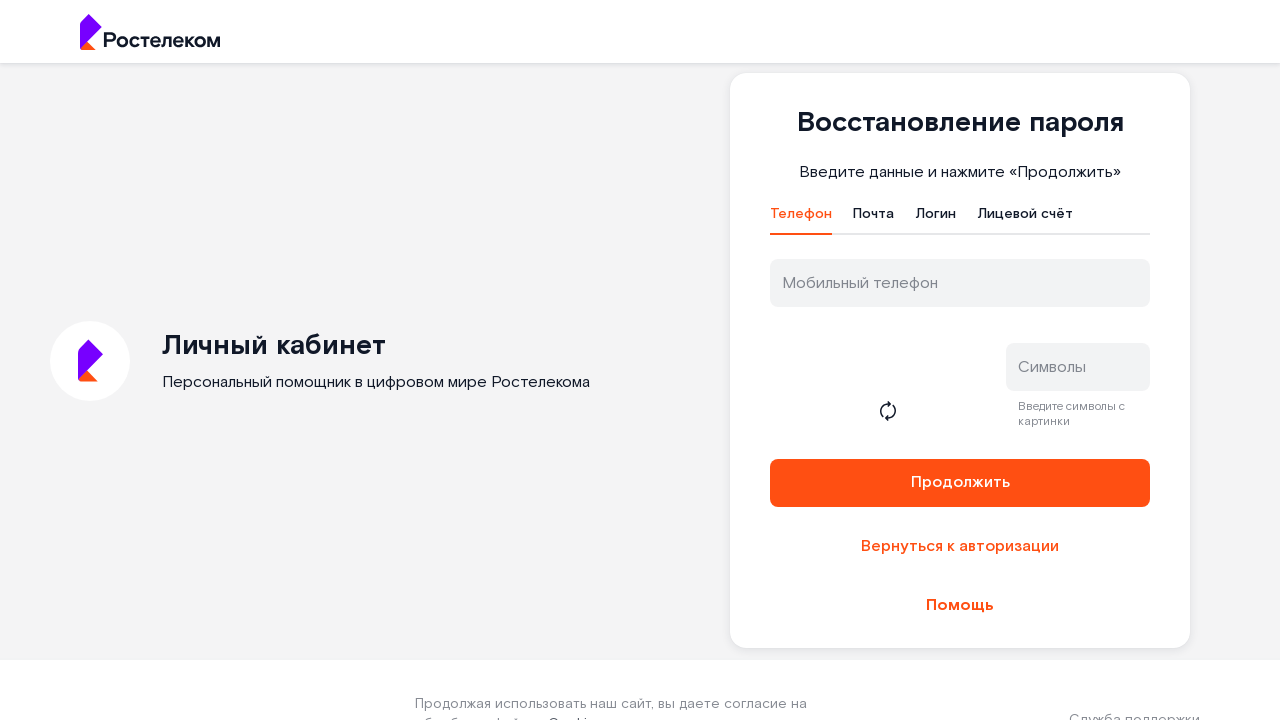

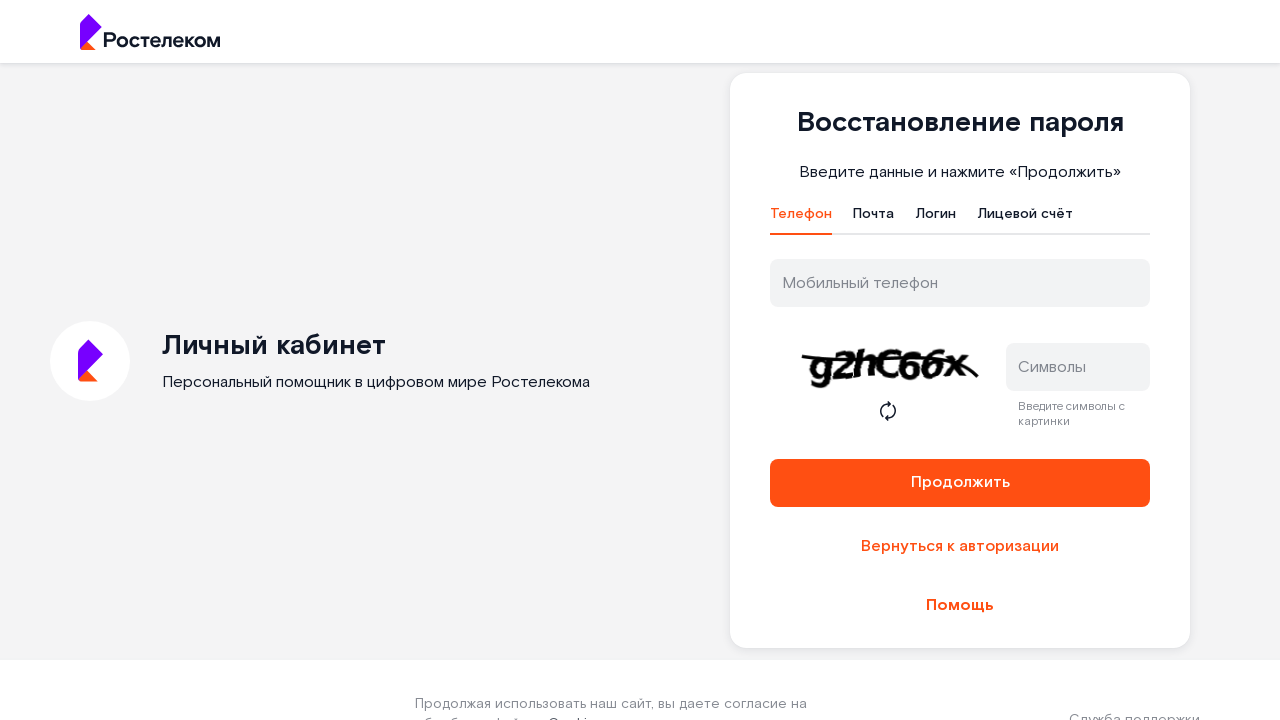